Tests dropdown menu interaction with implicit wait by clicking dropdown button and selecting Facebook link

Starting URL: http://omayo.blogspot.com/

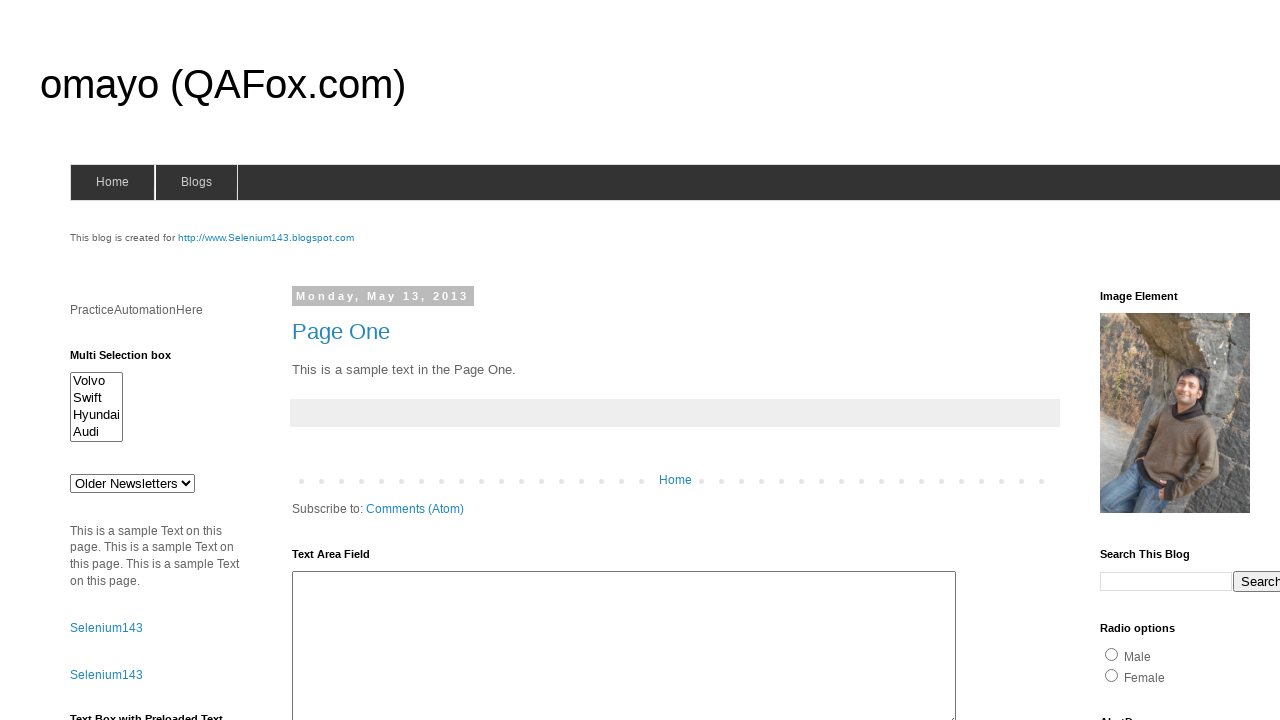

Clicked dropdown button to open menu at (1227, 360) on .dropbtn
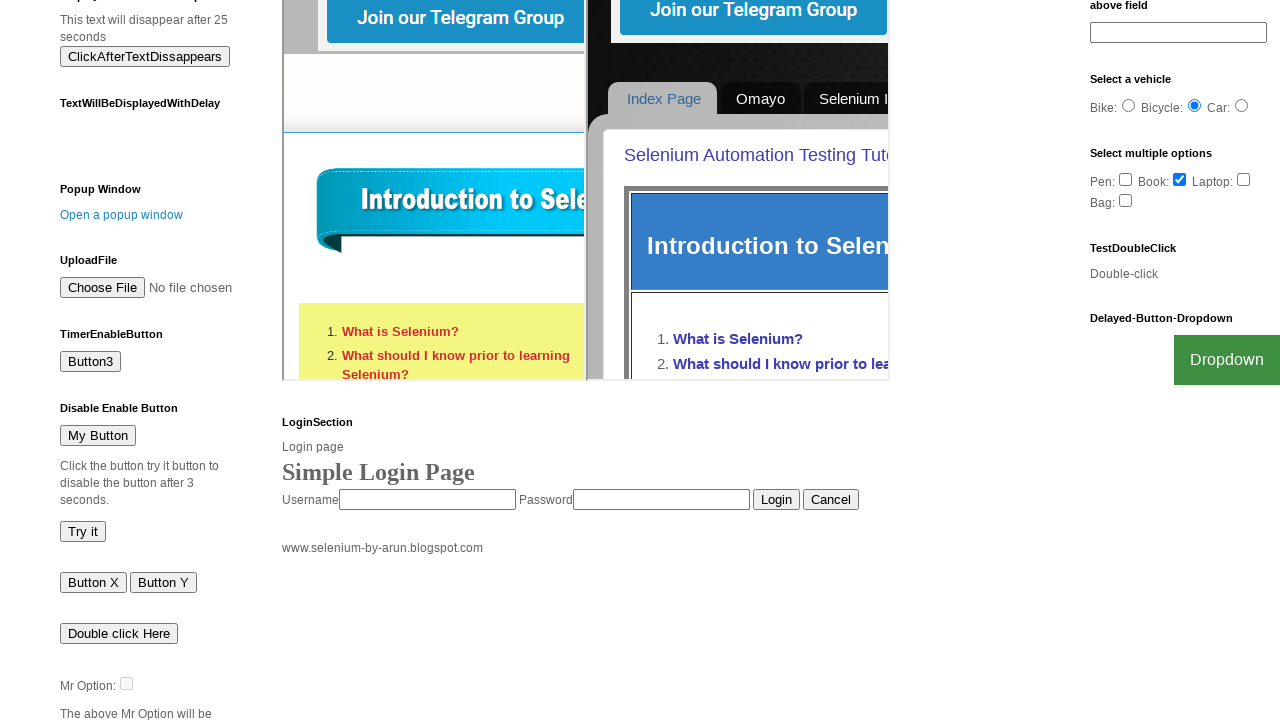

Clicked Facebook link from dropdown menu at (1200, 700) on text=Facebook
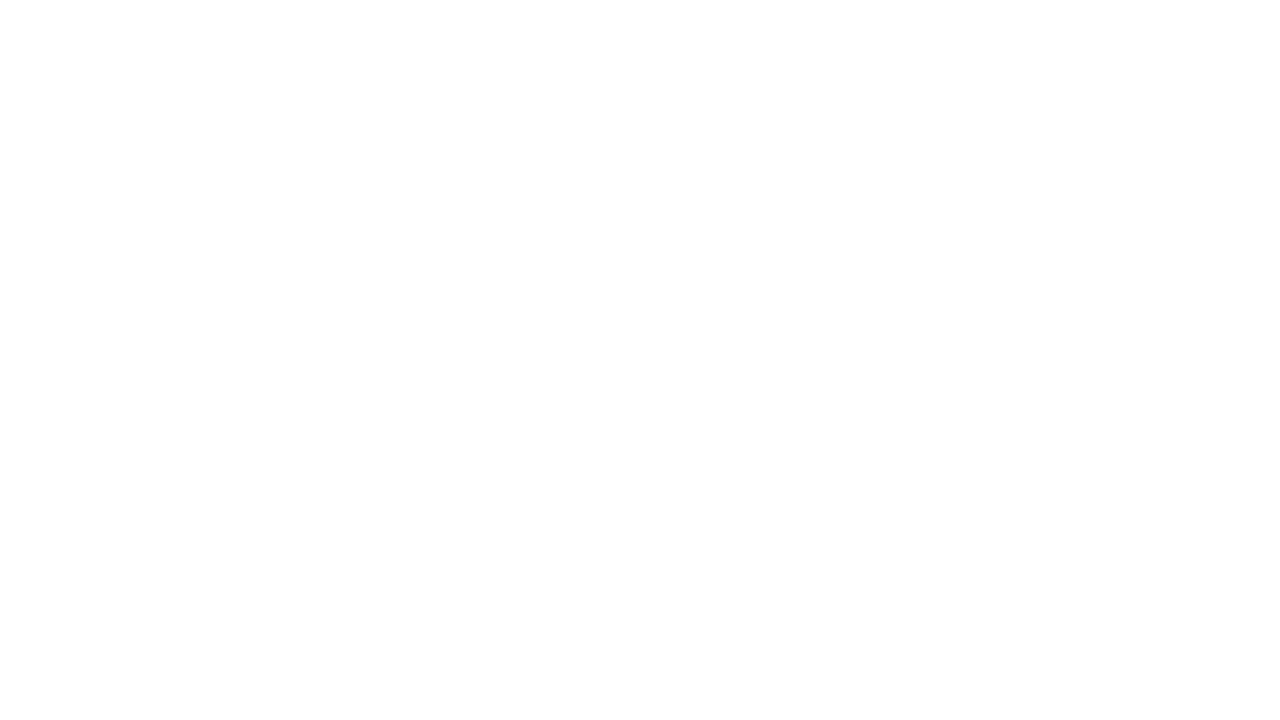

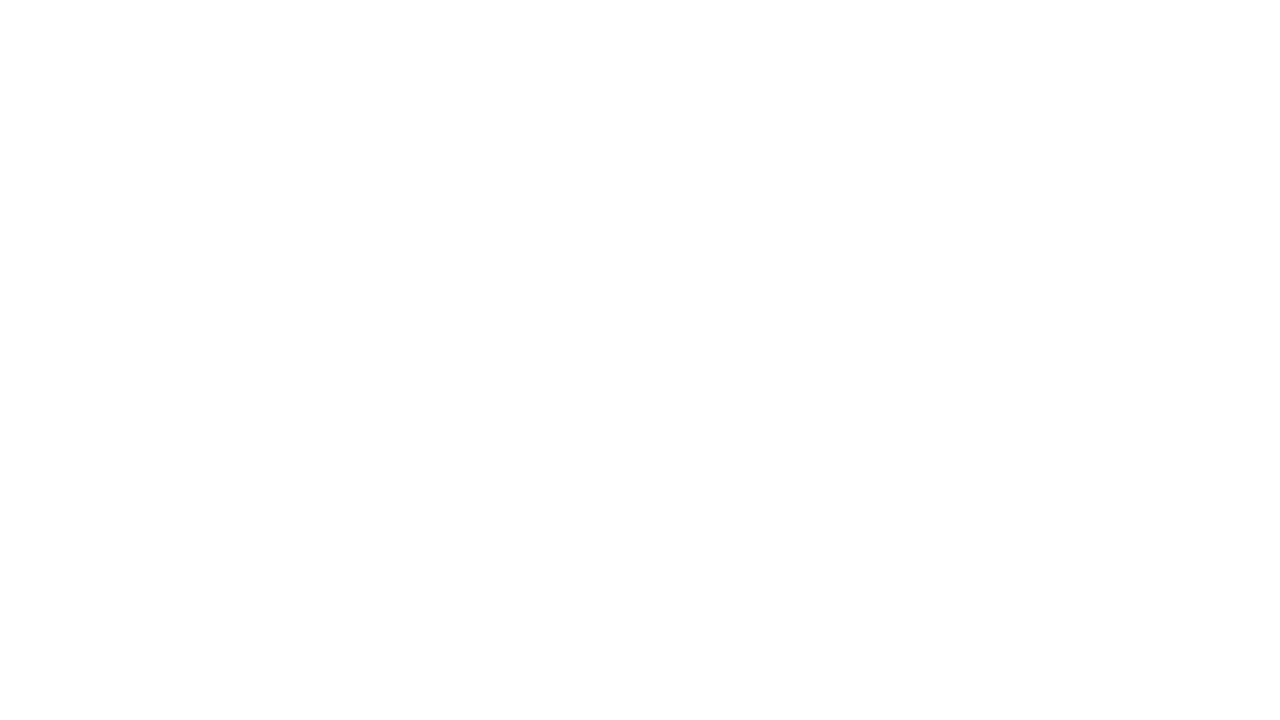